Tests coupon functionality on an e-commerce site by adding multiple products to cart, applying a coupon code "COUPON2020", and verifying the discounted price is applied correctly.

Starting URL: https://danube-web.shop/

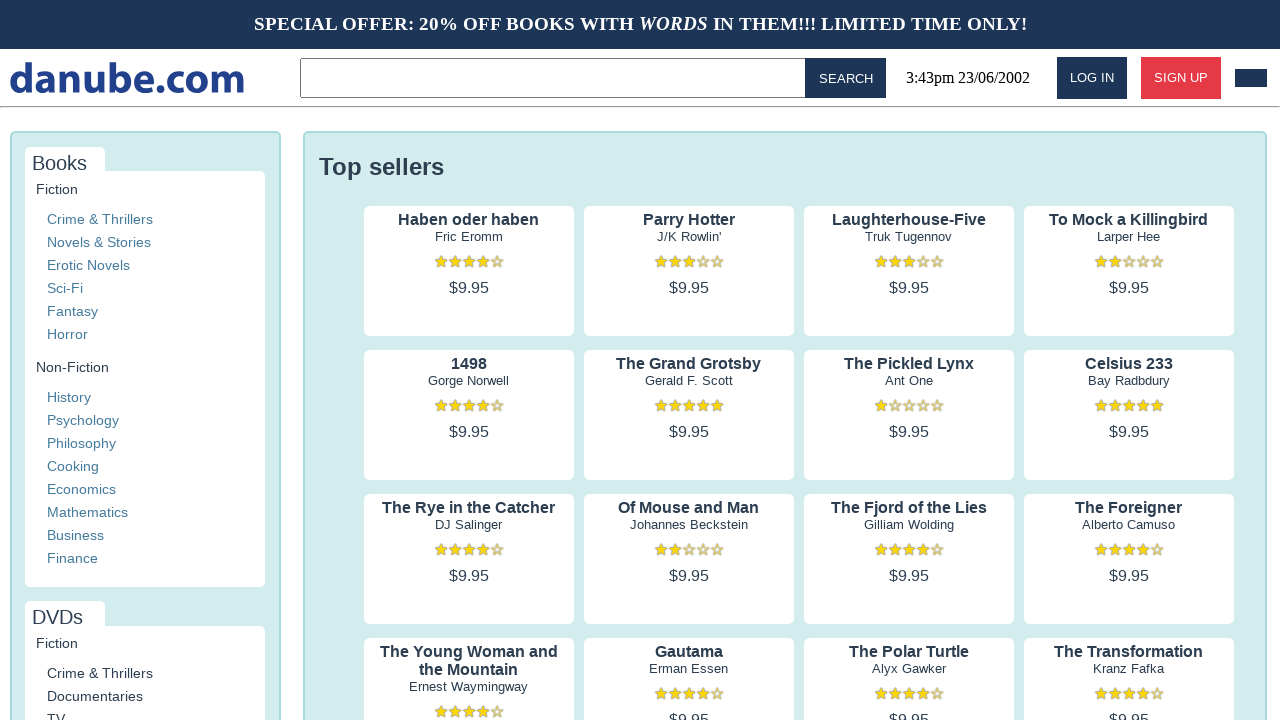

Clicked on product 1 to view details at (469, 237) on .preview:nth-child(1) > .preview-author
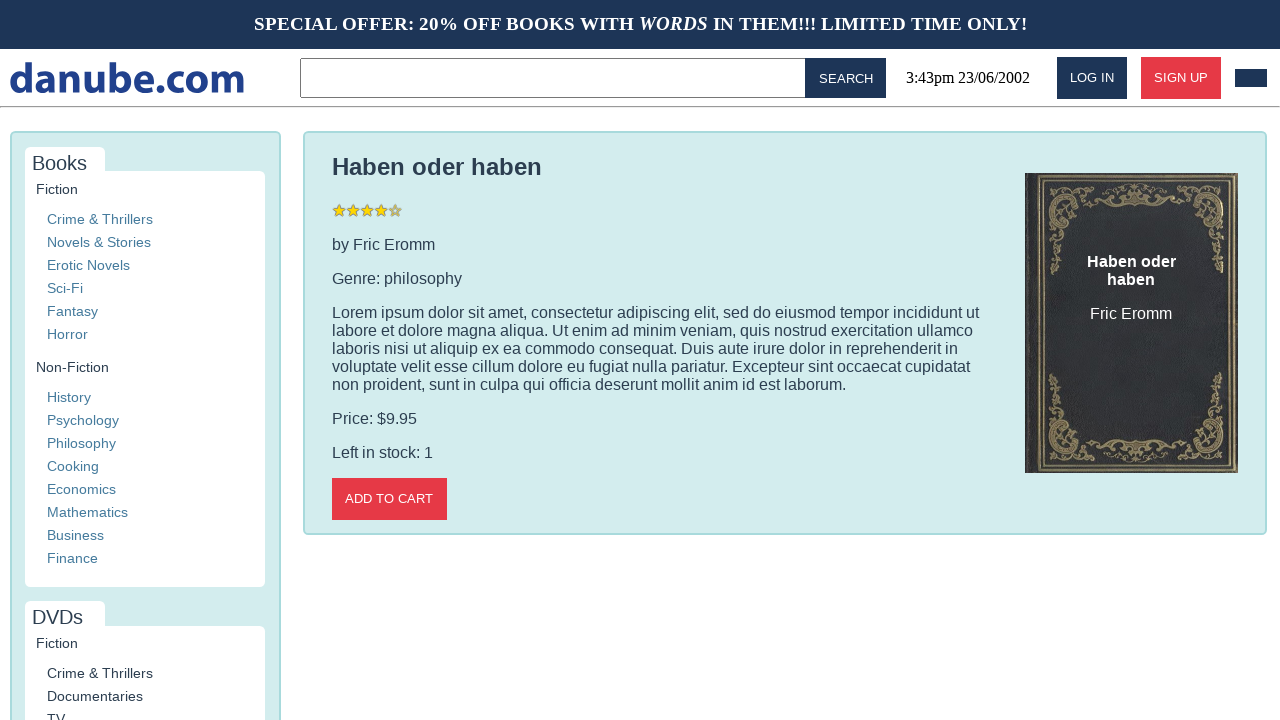

Added product 1 to cart at (389, 499) on .detail-wrapper > .call-to-action
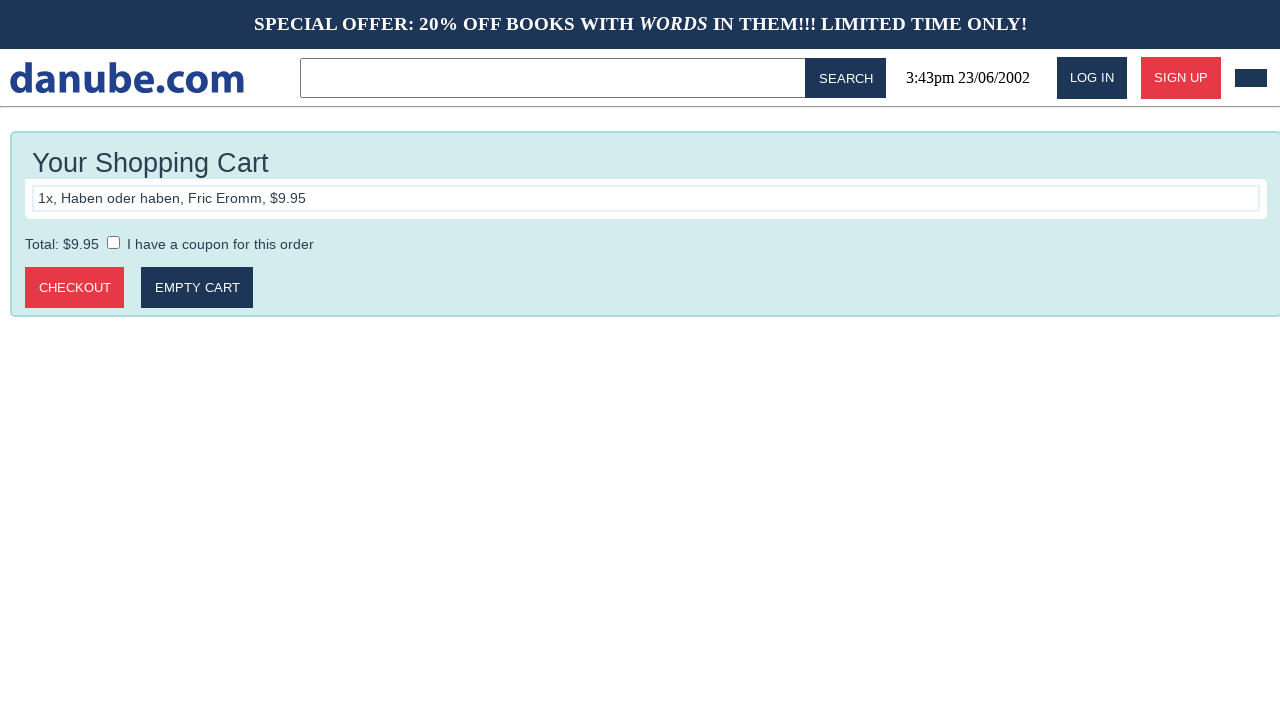

Navigated back to home page at (127, 78) on #logo
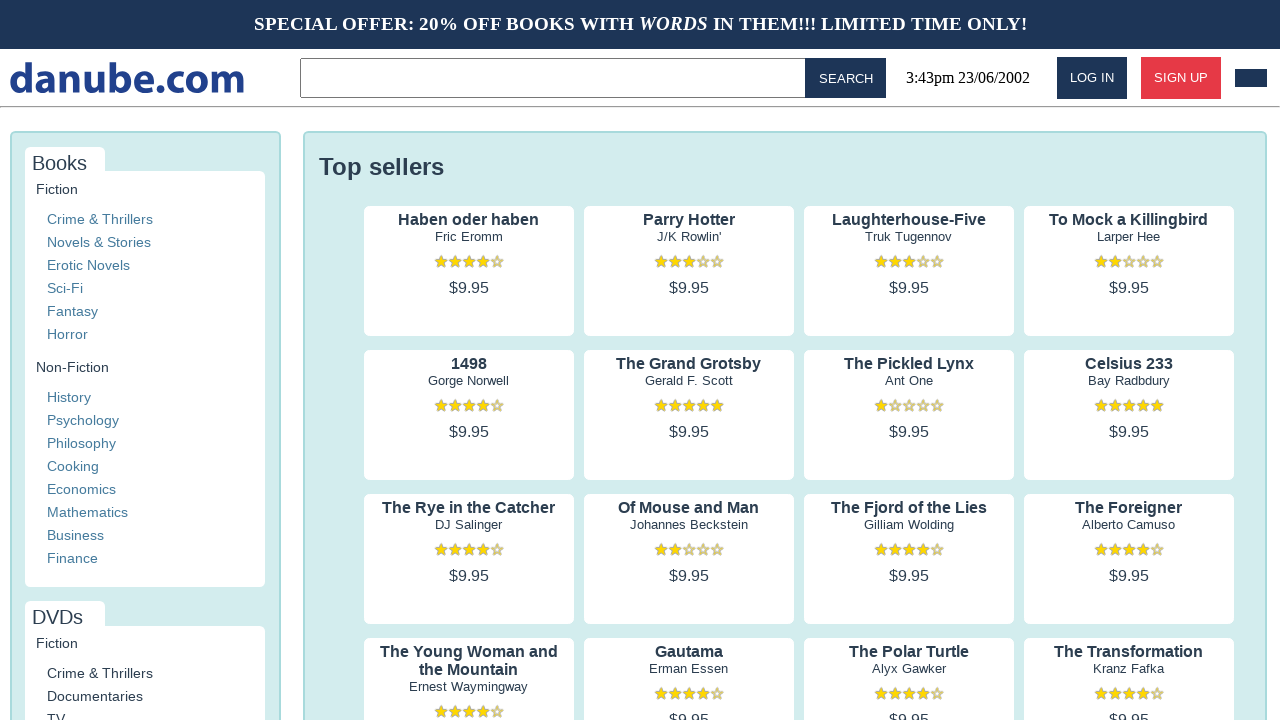

Clicked on product 2 to view details at (689, 237) on .preview:nth-child(2) > .preview-author
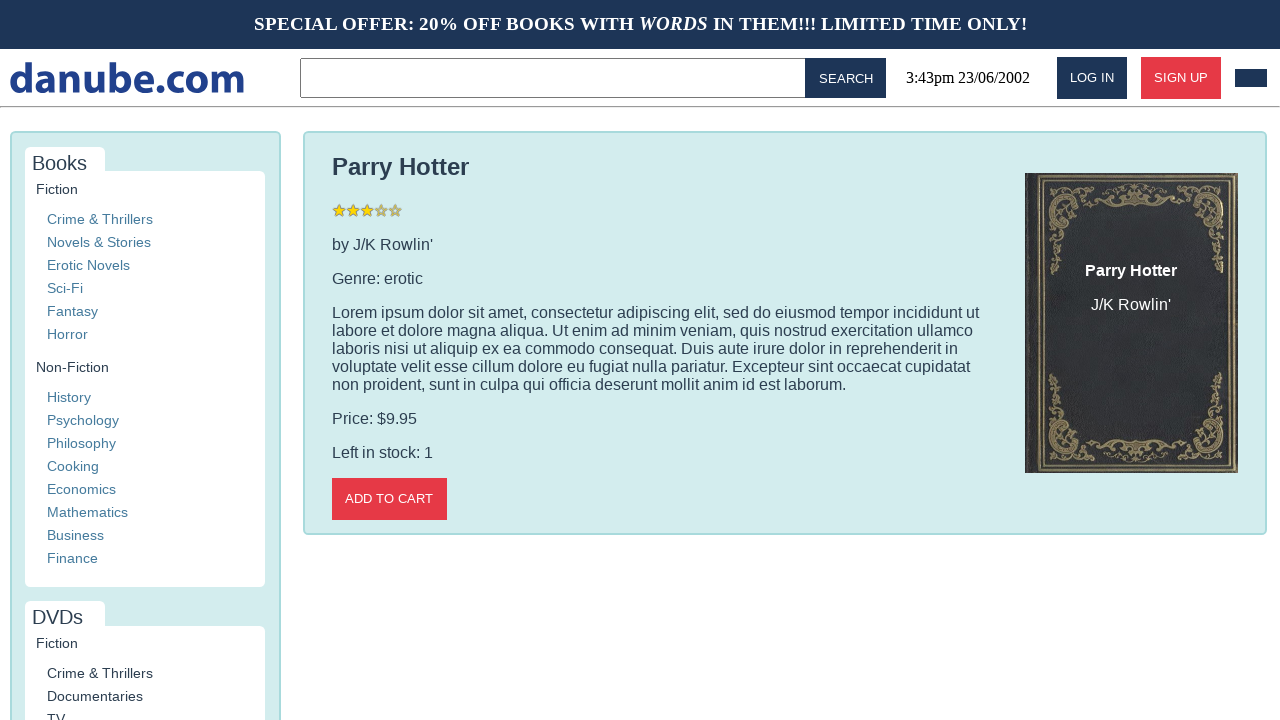

Added product 2 to cart at (389, 499) on .detail-wrapper > .call-to-action
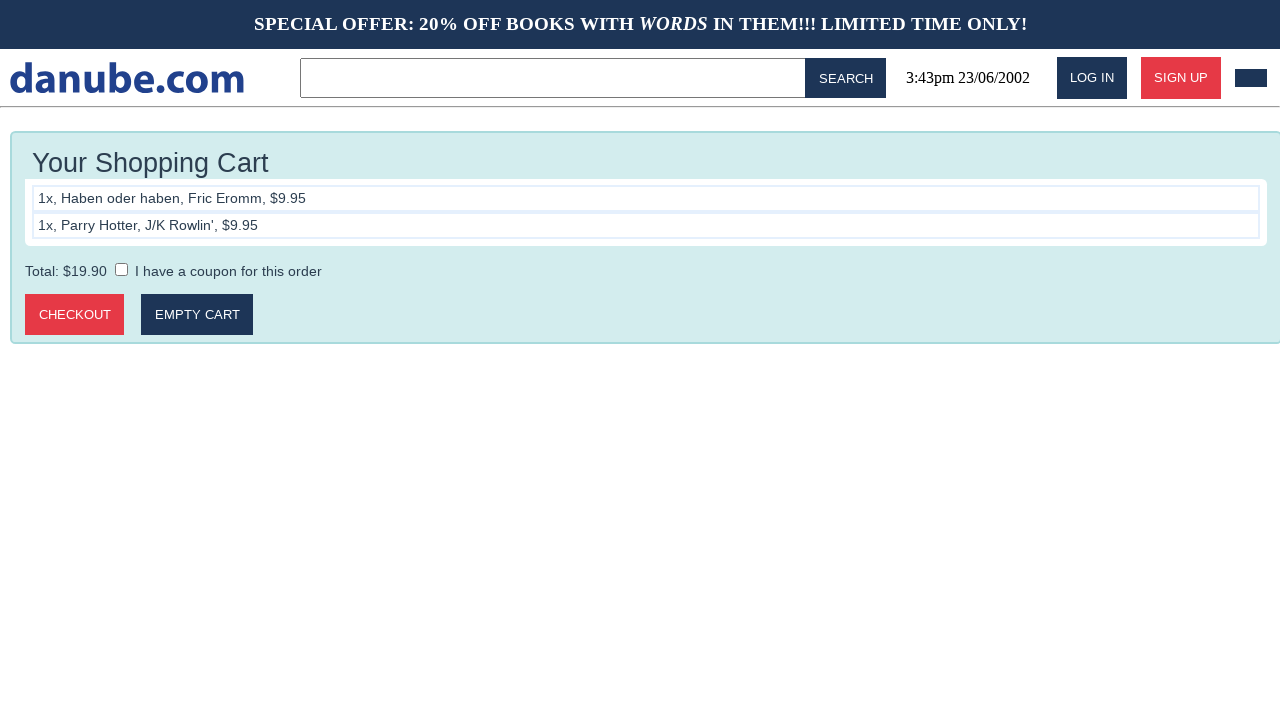

Navigated back to home page at (127, 78) on #logo
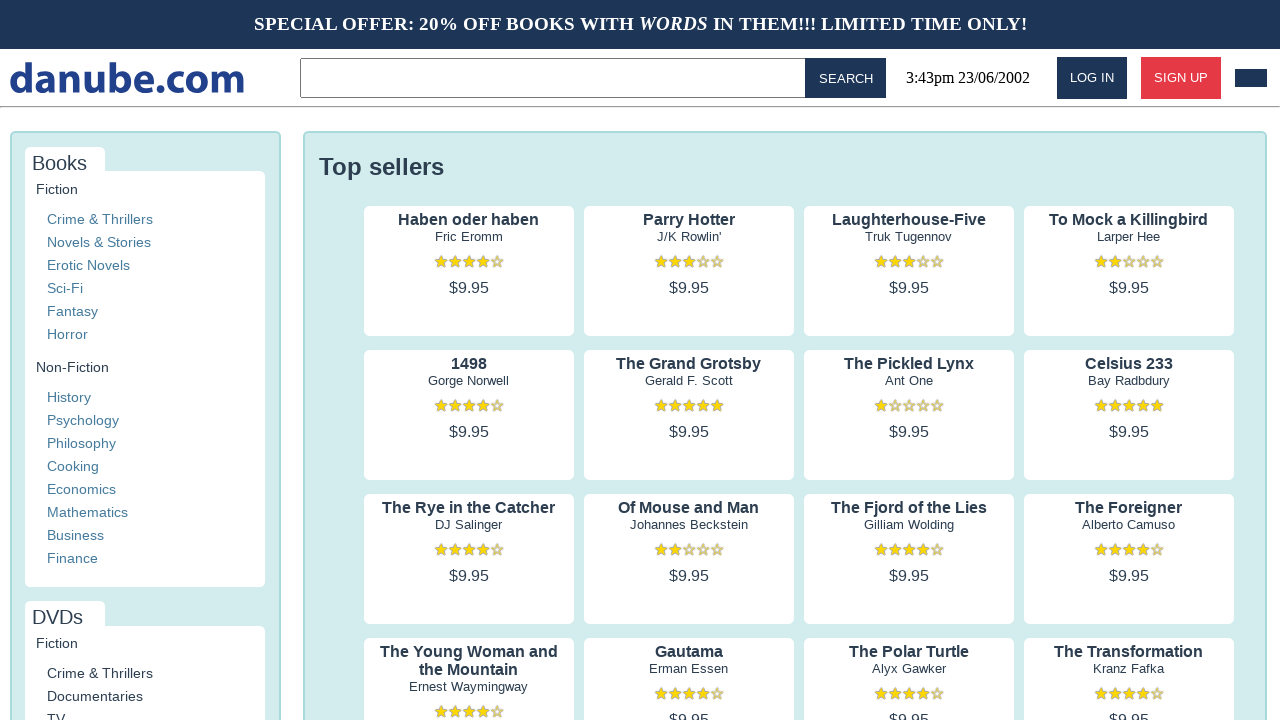

Clicked on product 3 to view details at (909, 237) on .preview:nth-child(3) > .preview-author
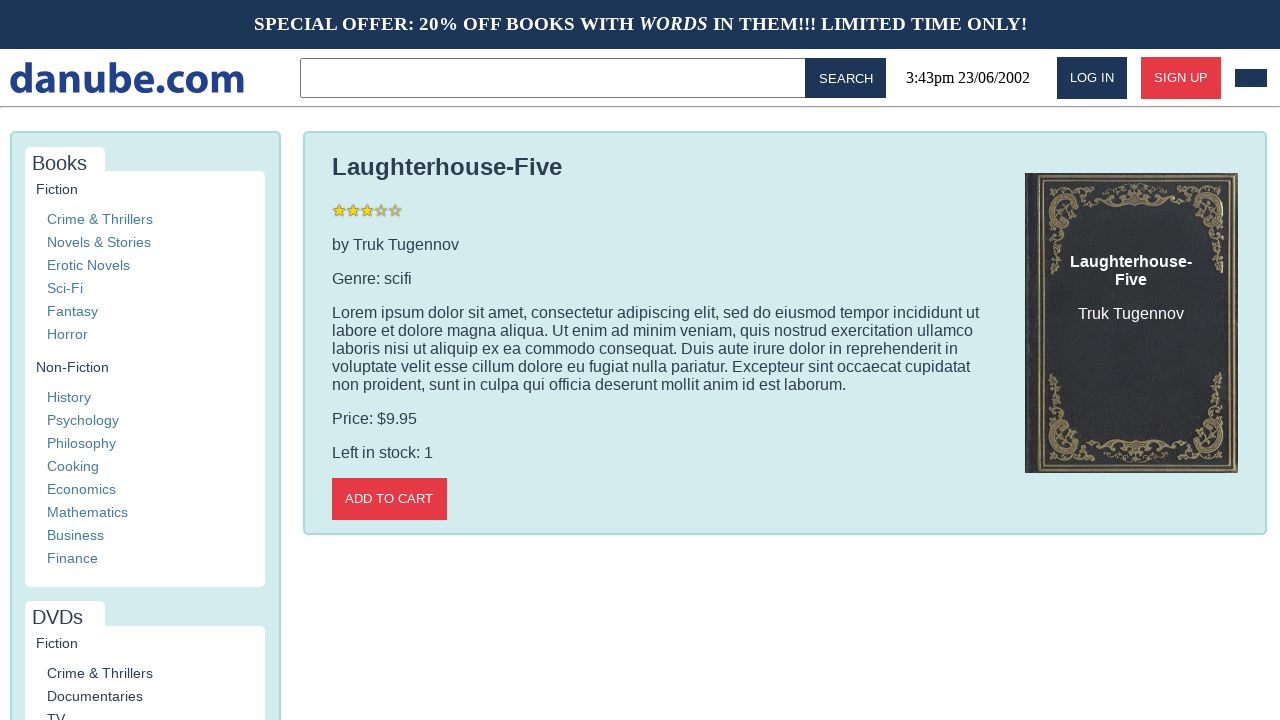

Added product 3 to cart at (389, 499) on .detail-wrapper > .call-to-action
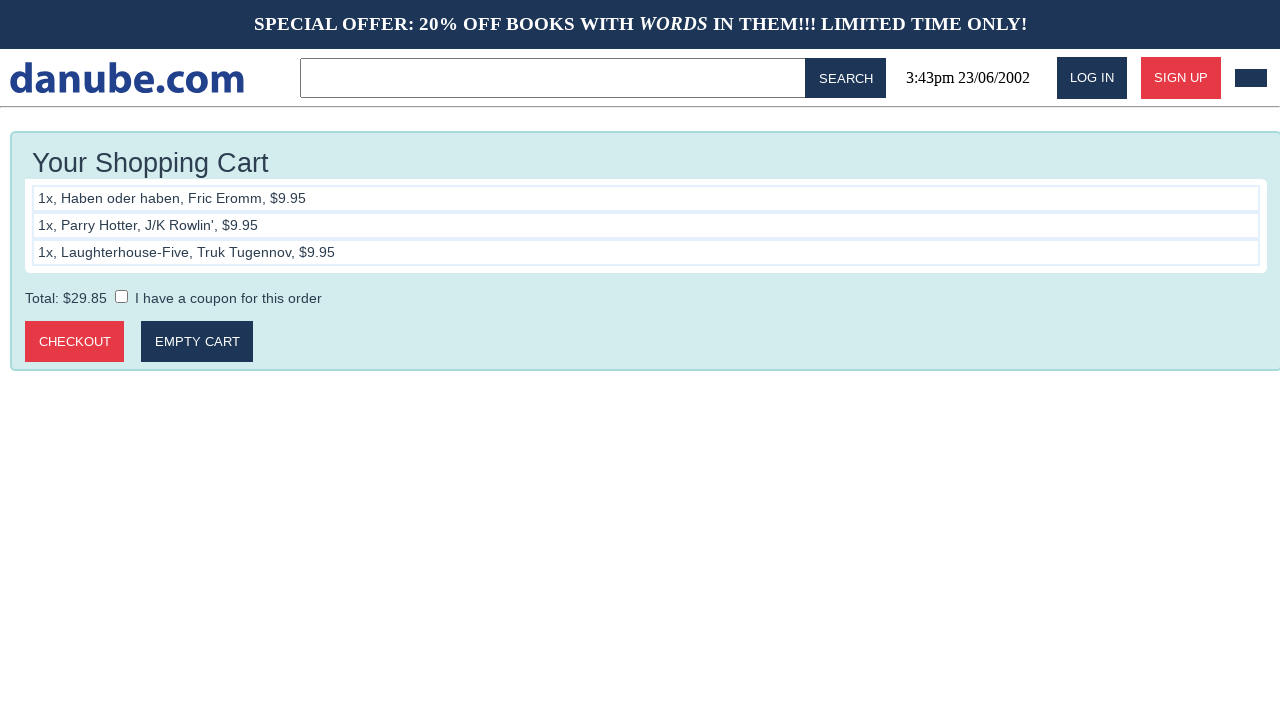

Navigated back to home page at (127, 78) on #logo
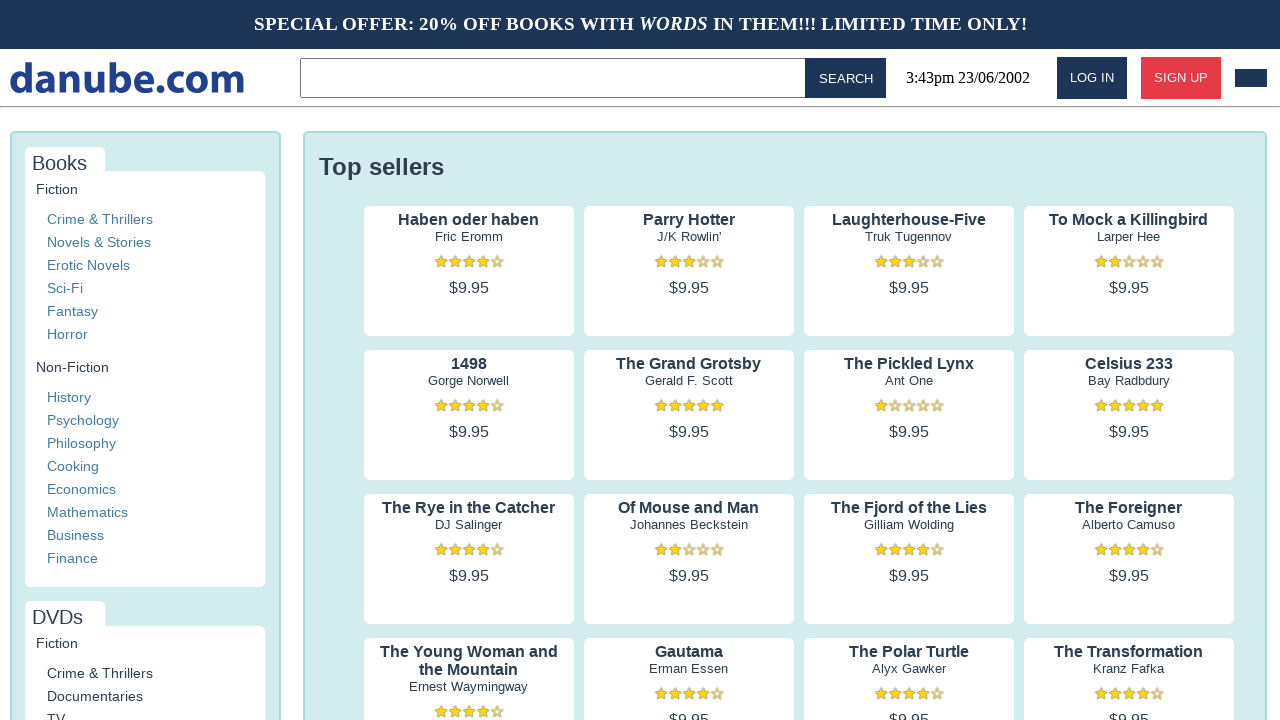

Opened shopping cart at (1251, 78) on #cart
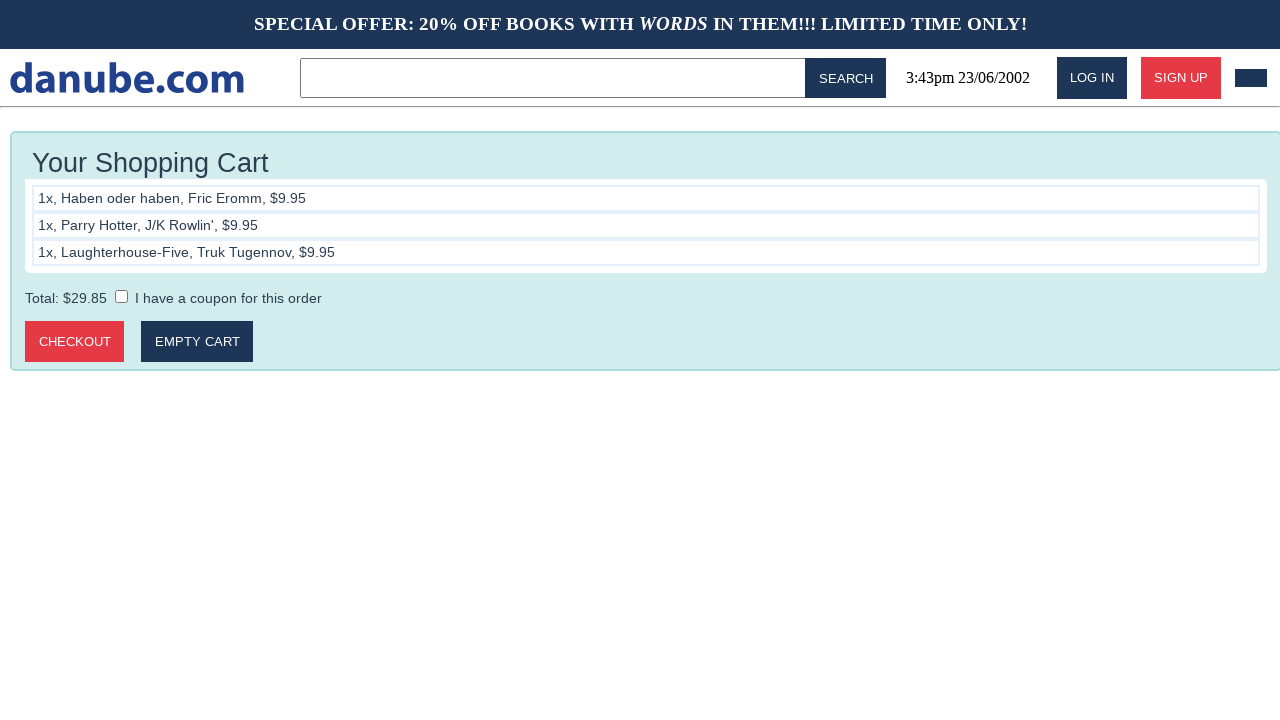

Total price loaded in cart
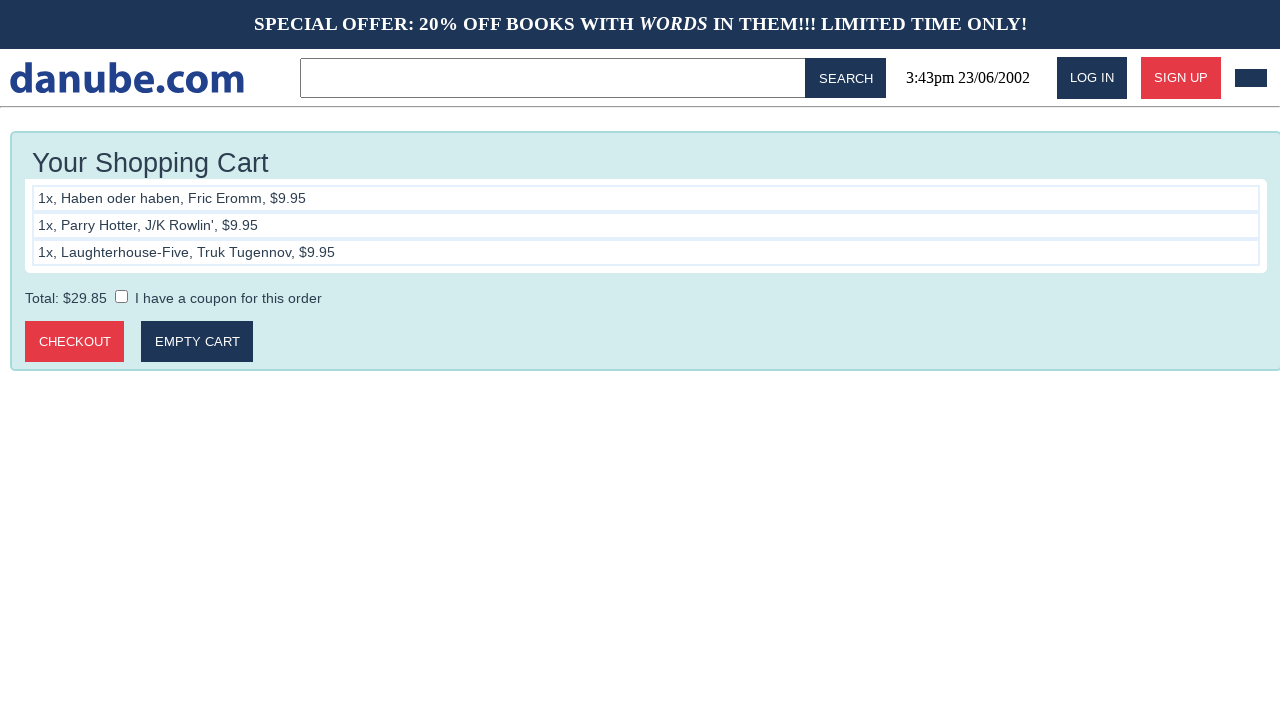

Expanded coupon input field at (229, 298) on .cart > label
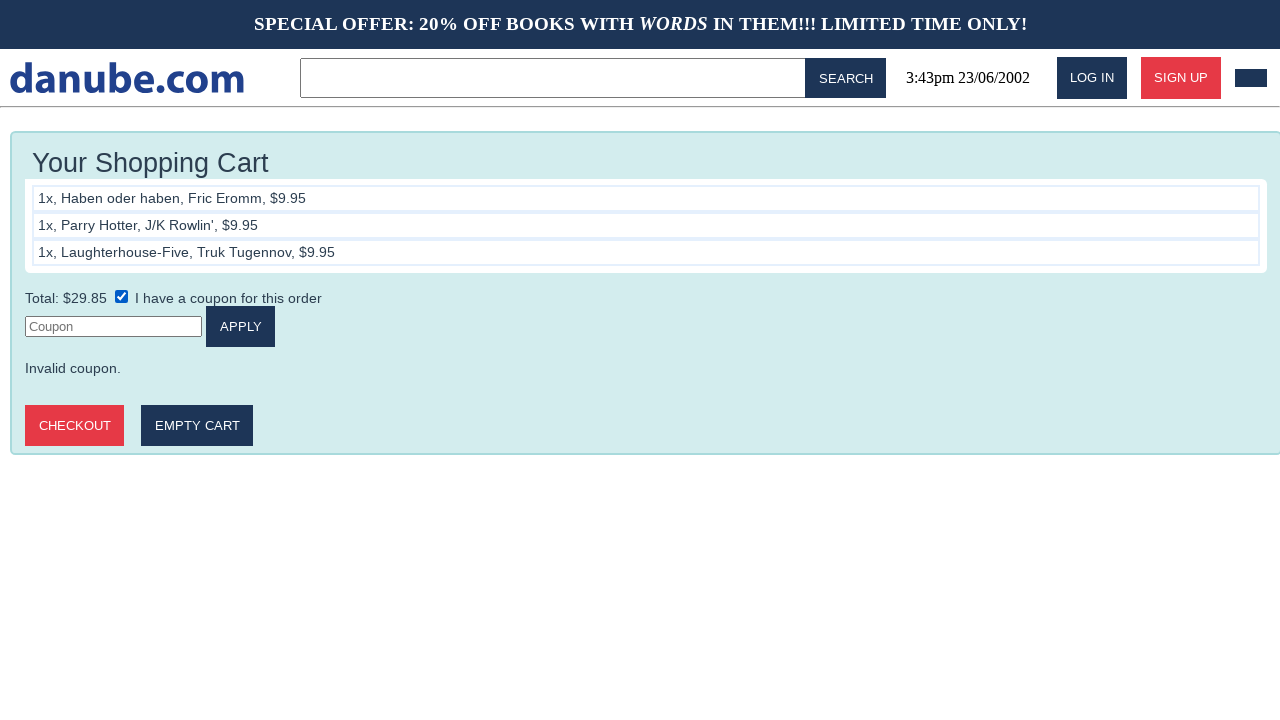

Clicked on coupon input field at (114, 326) on #coupon
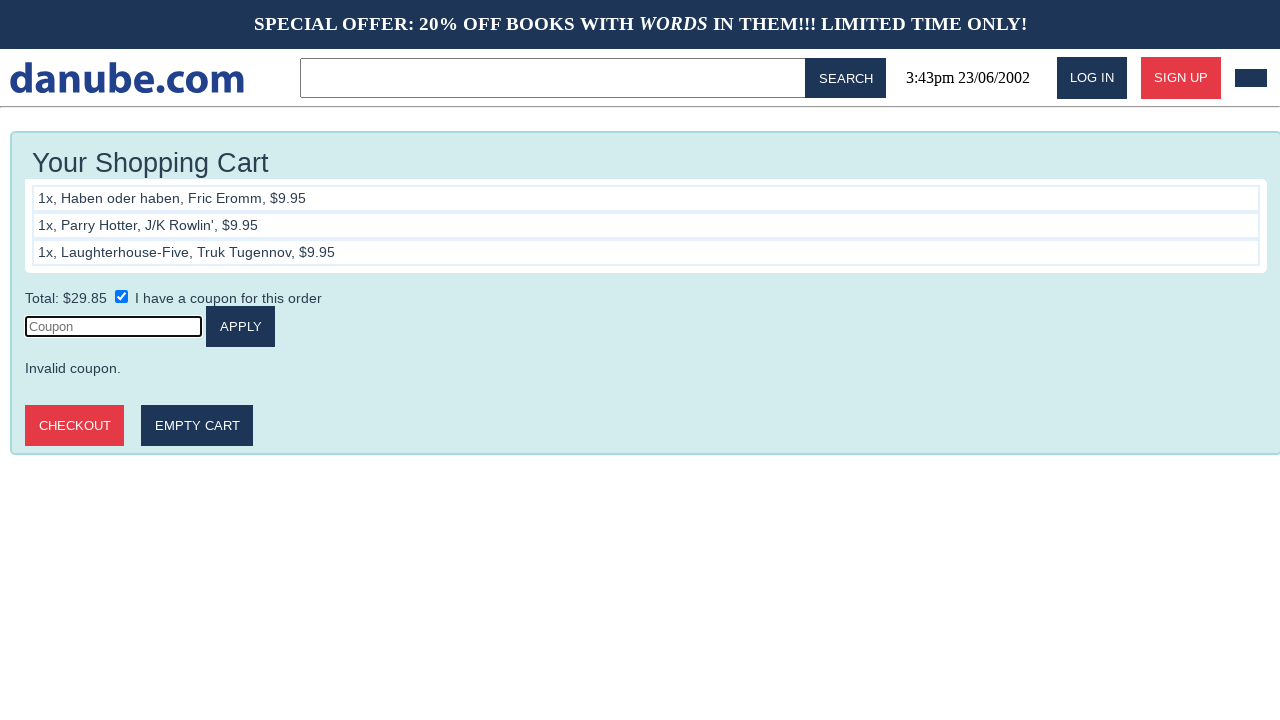

Entered coupon code 'COUPON2020' on #coupon
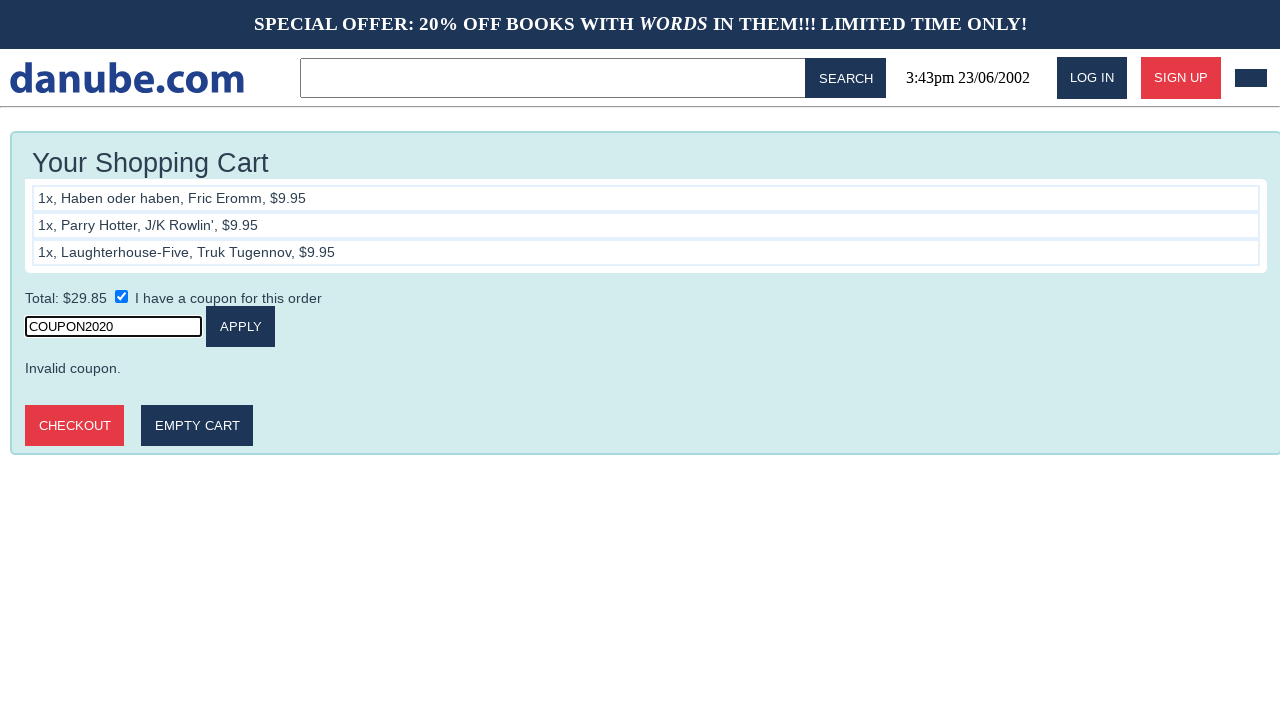

Applied coupon code at (241, 326) on .cart > div > button
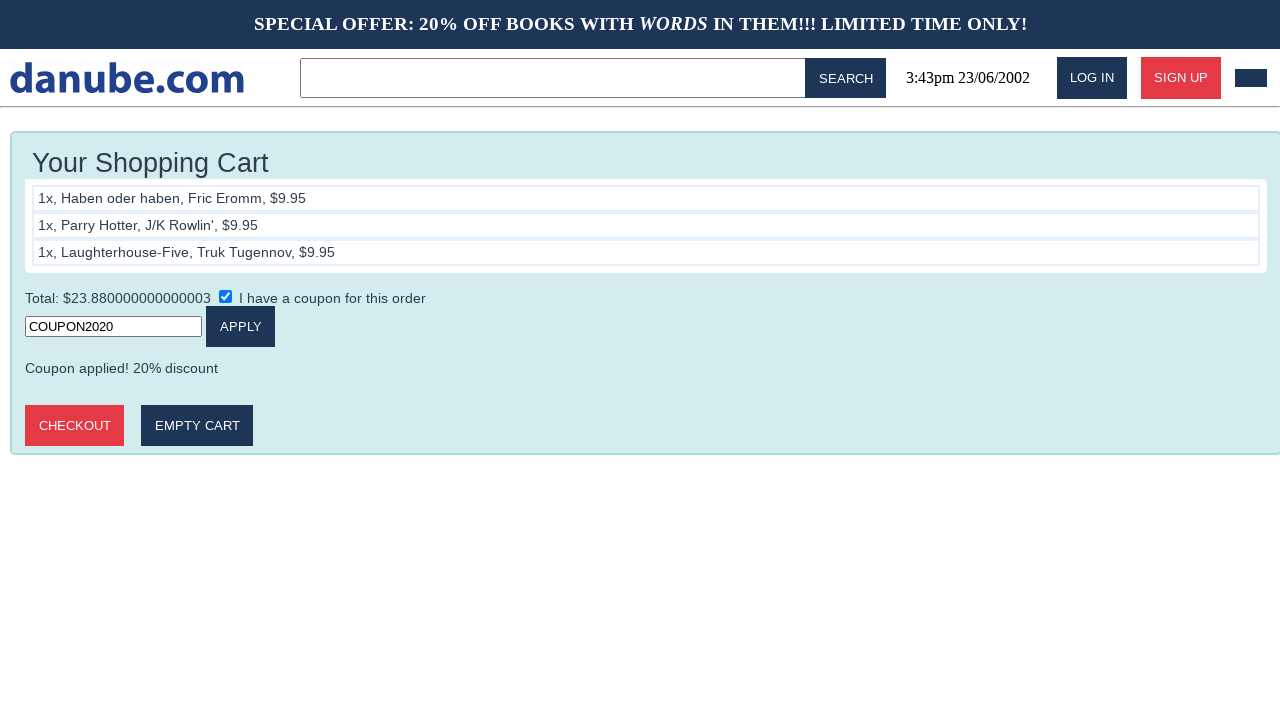

Verified discounted price updated after coupon application
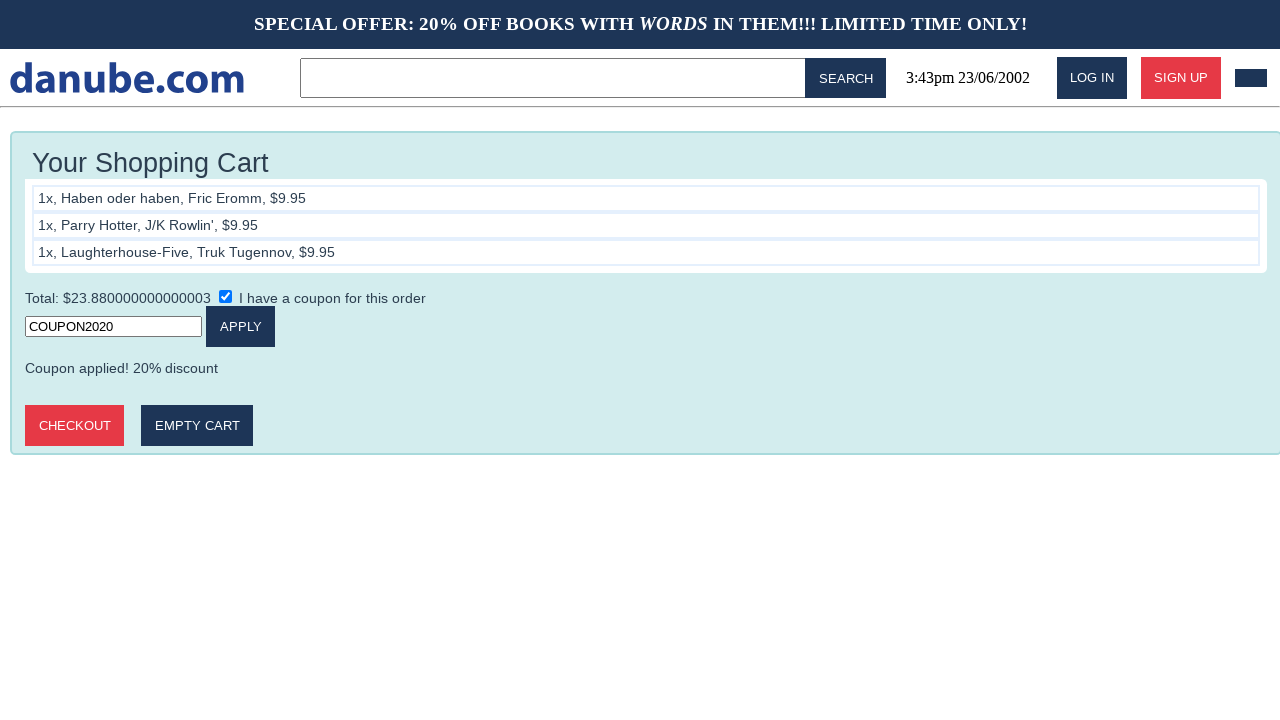

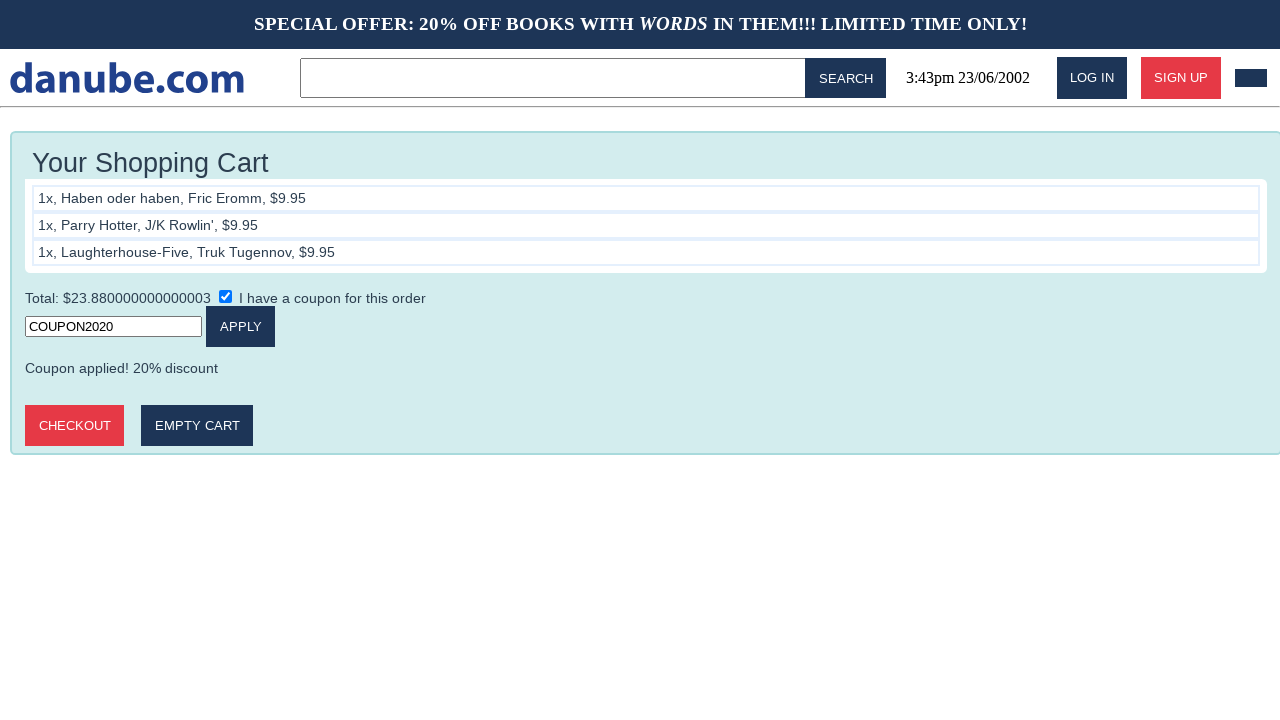